Tests navigation functionality by clicking a link, verifying the page title, then navigating back and verifying the home page title

Starting URL: https://practice.cydeo.com

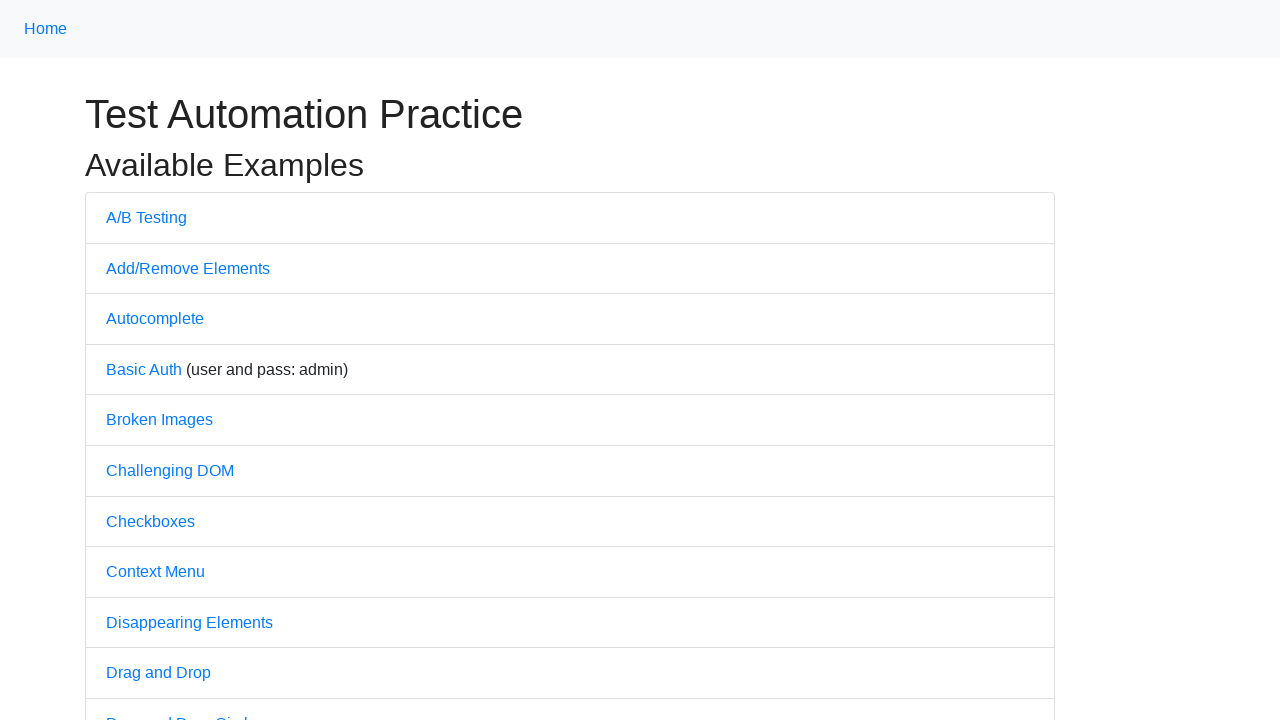

Clicked on A/B Testing link at (146, 217) on text=A/B Testing
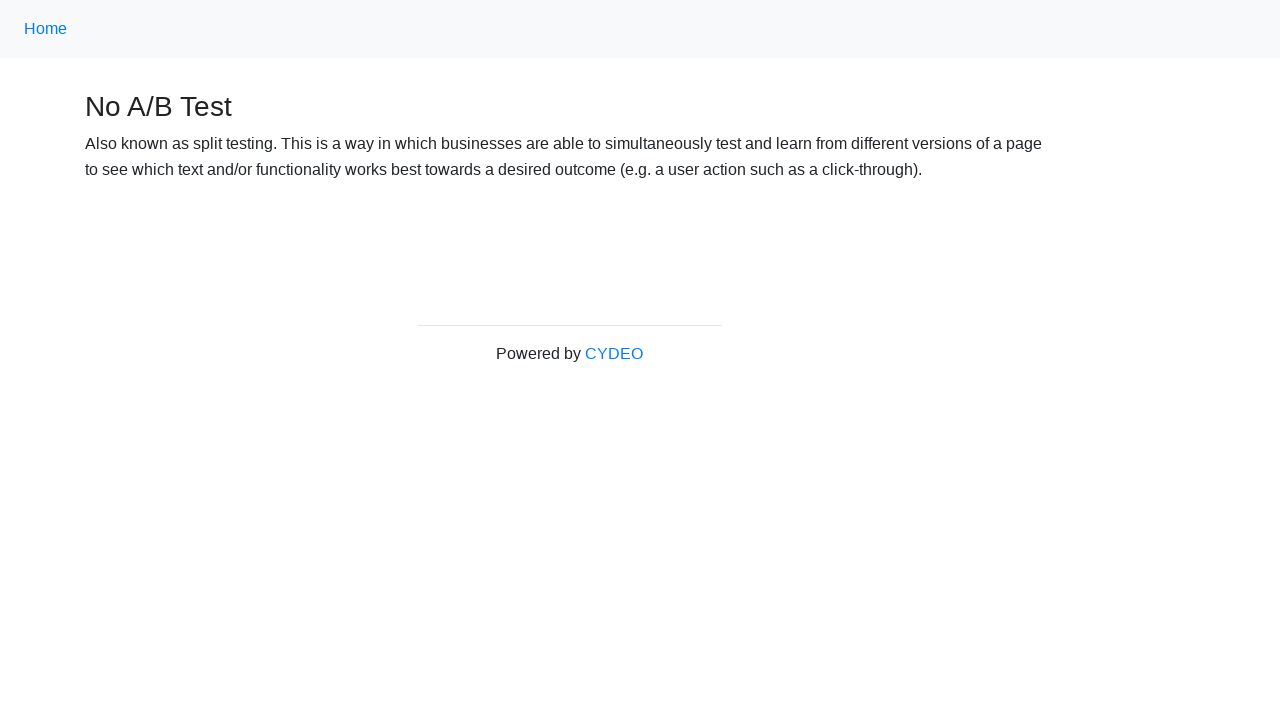

Verified A/B Testing page title is 'No A/B Test'
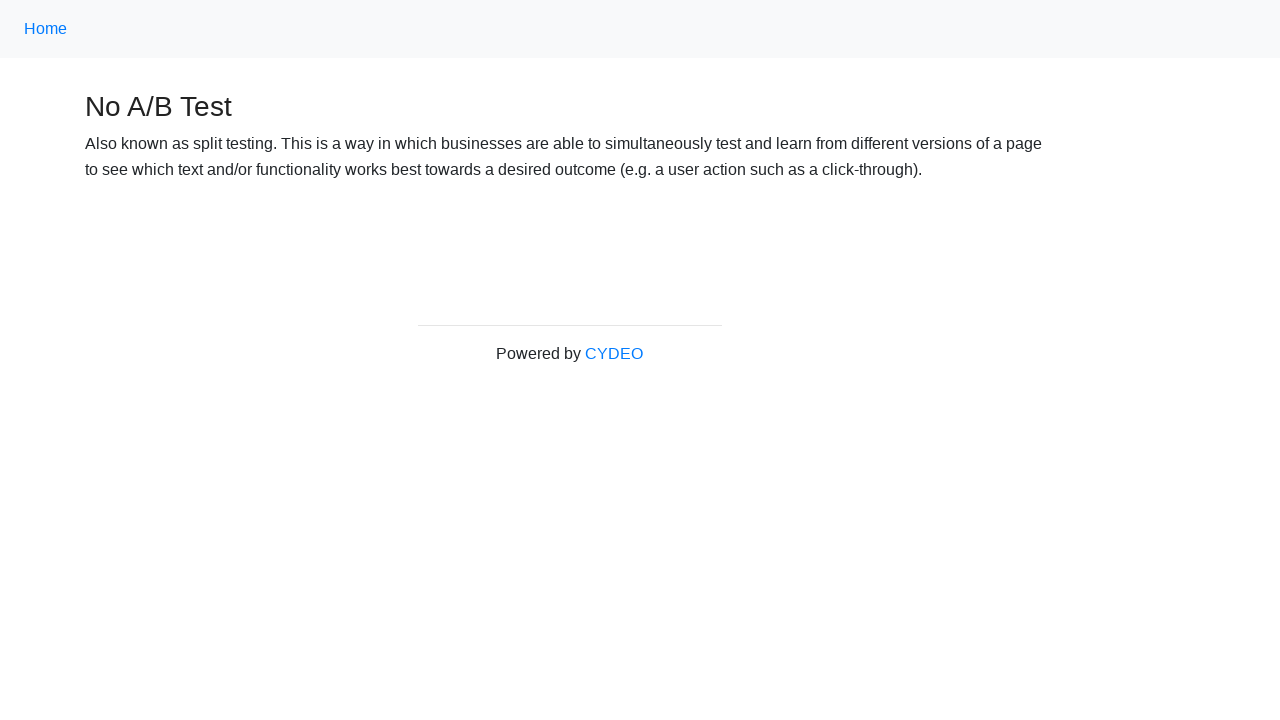

Navigated back to home page
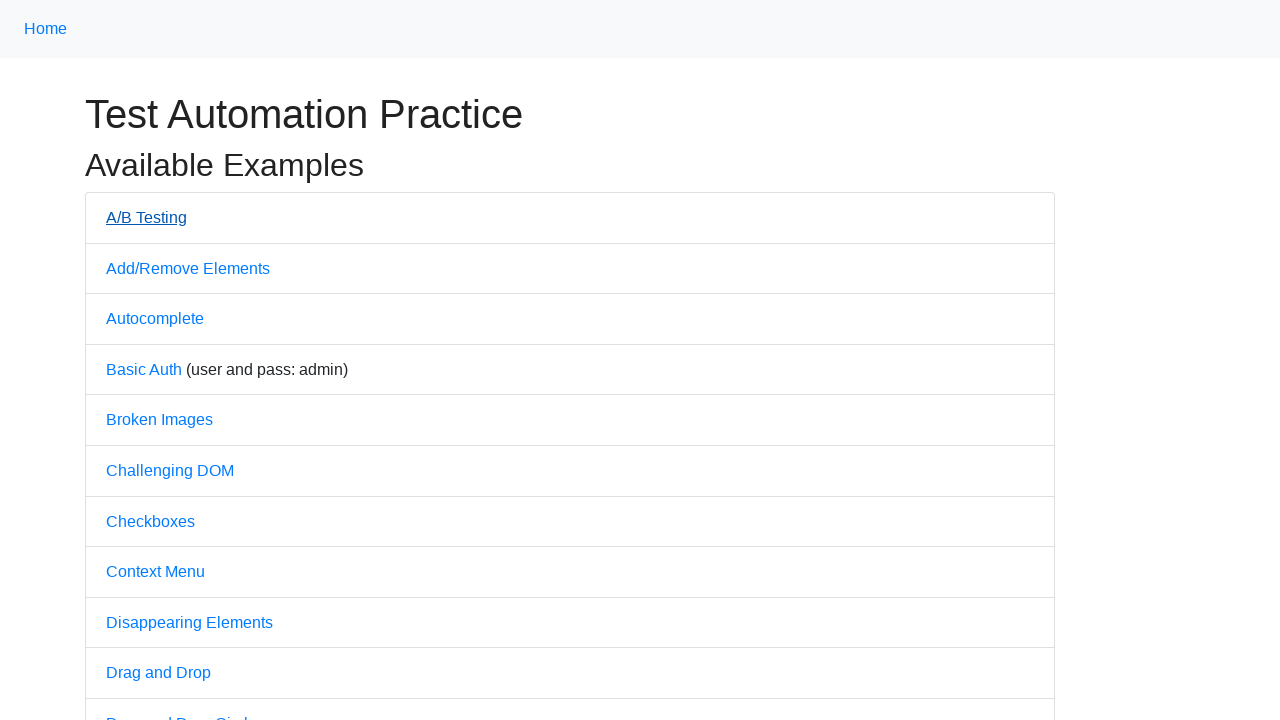

Verified home page title is 'Practice'
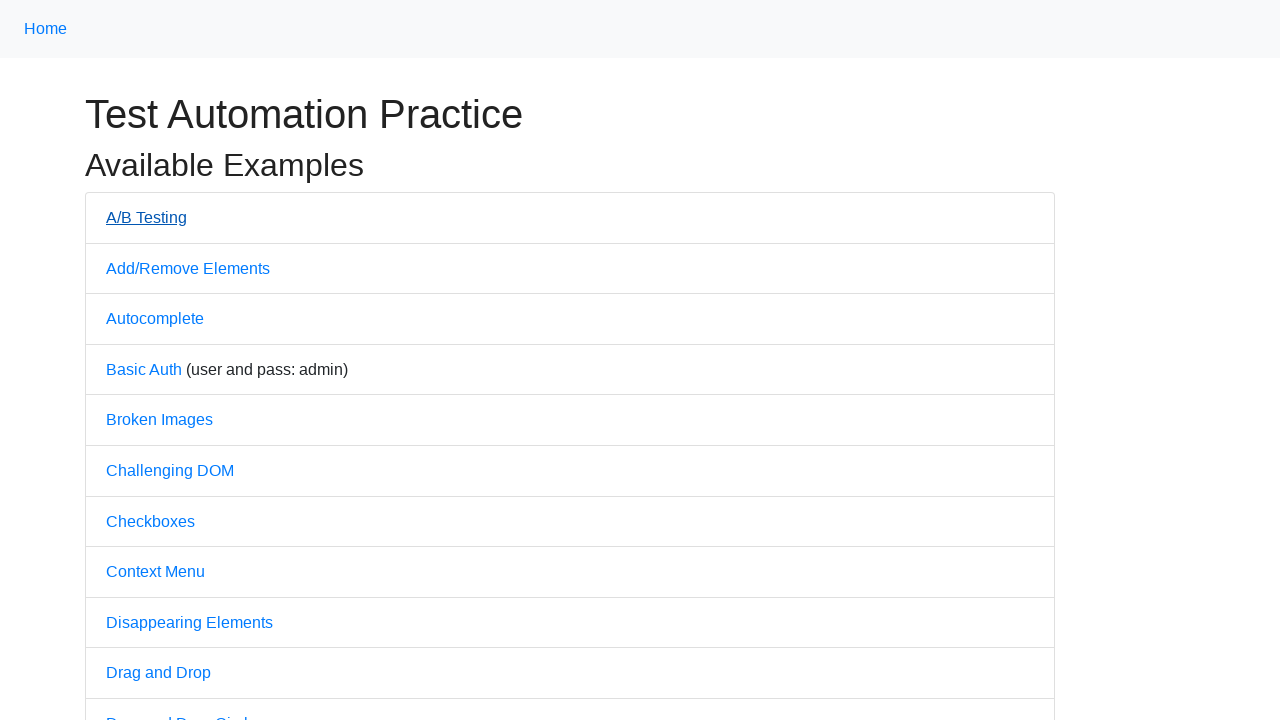

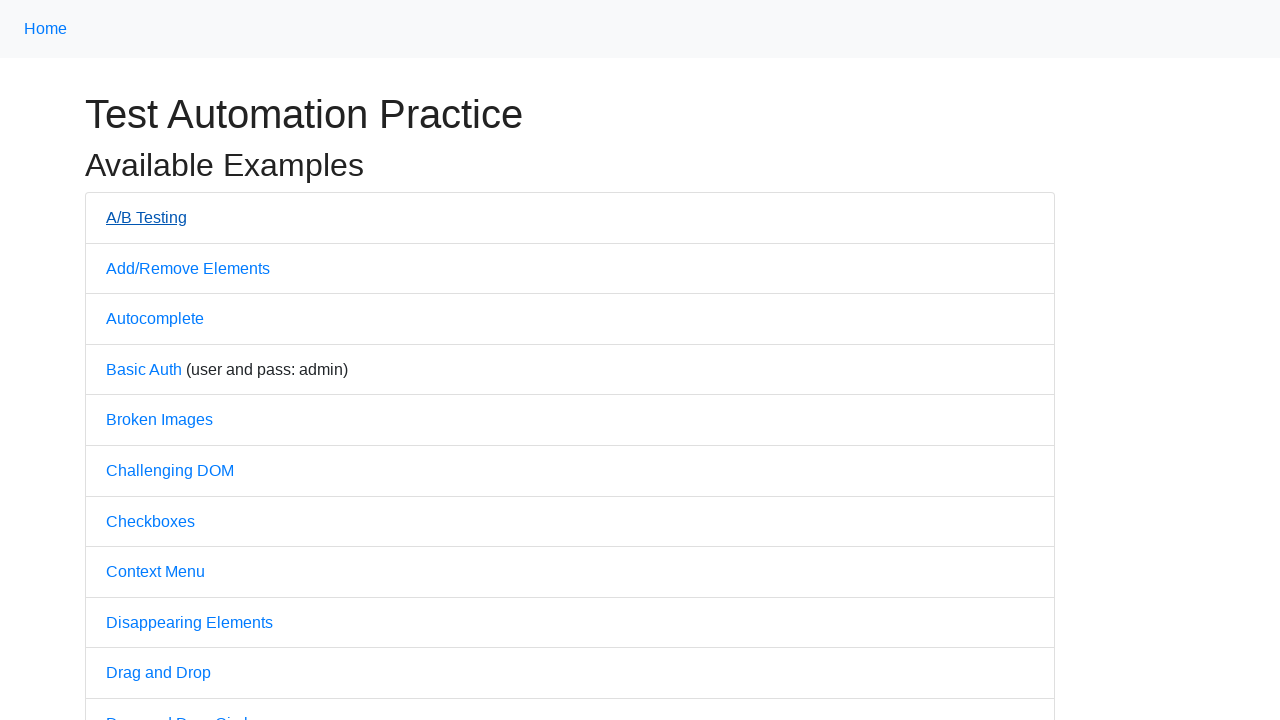